Opens a new browser tab, navigates to BrowserStack, then switches back to the original tab

Starting URL: https://demoqa.com/browser-windows

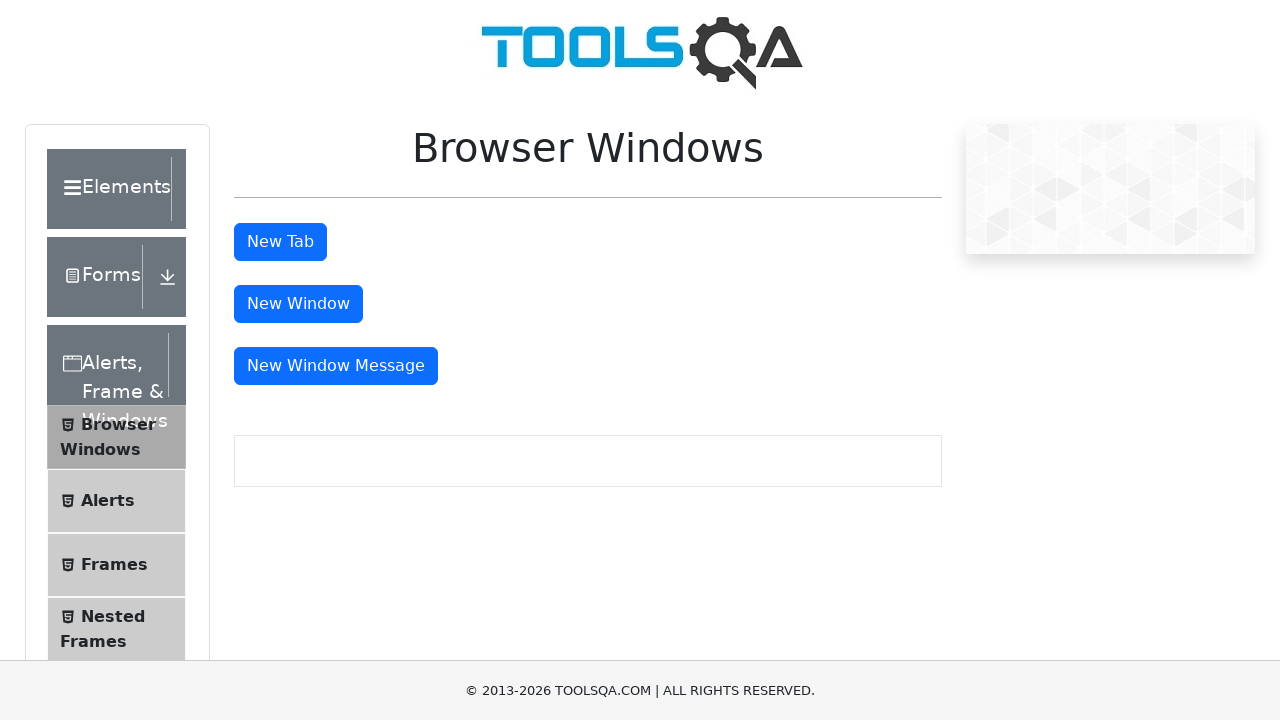

Stored original page context
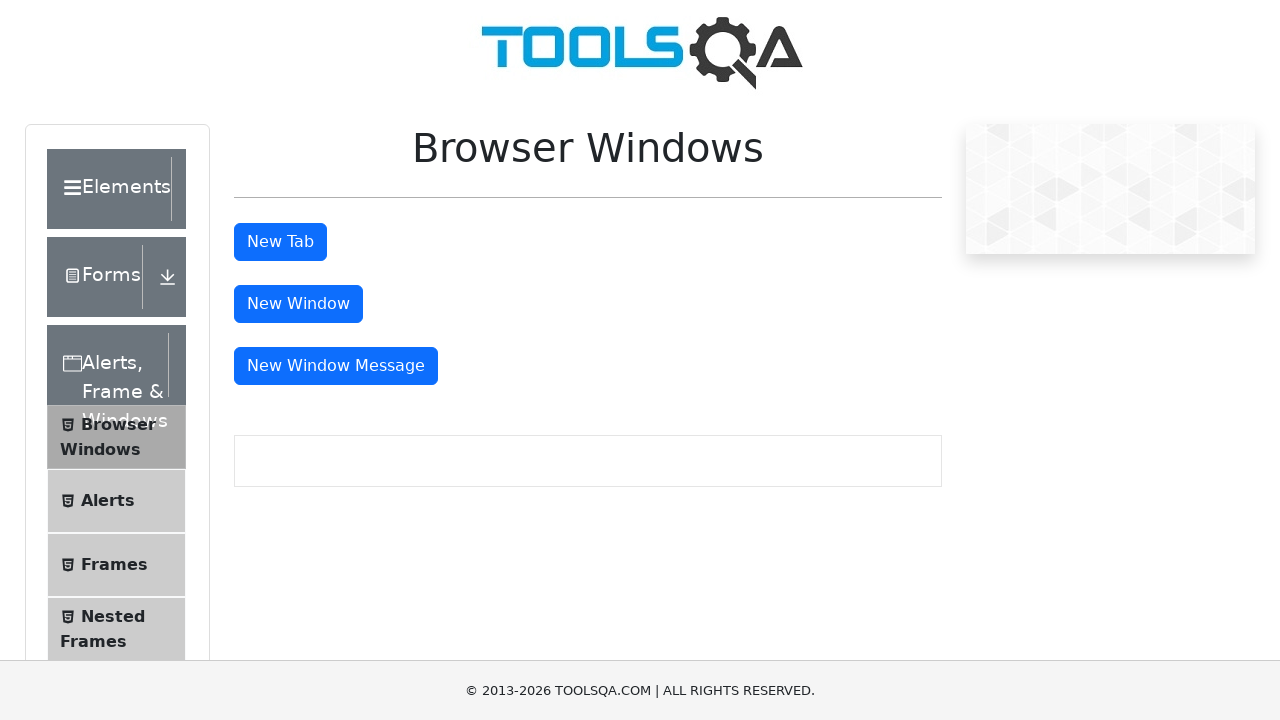

Opened a new browser tab
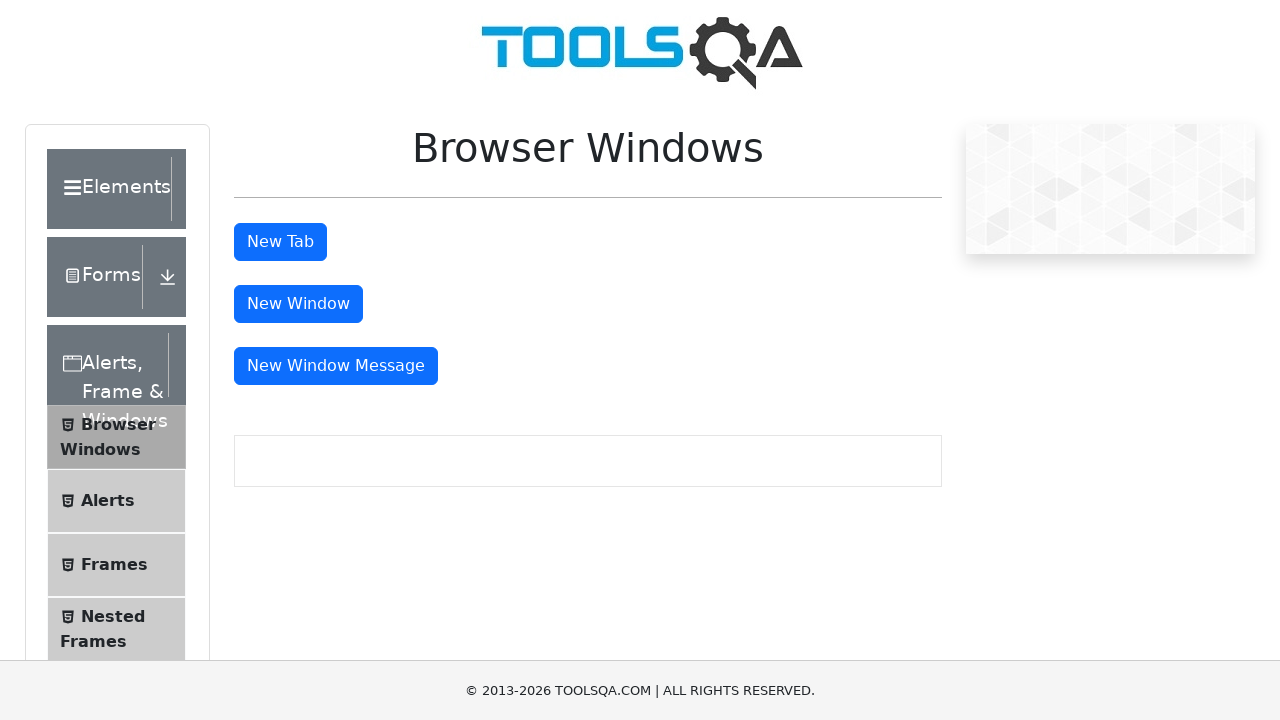

Navigated to BrowserStack in new tab
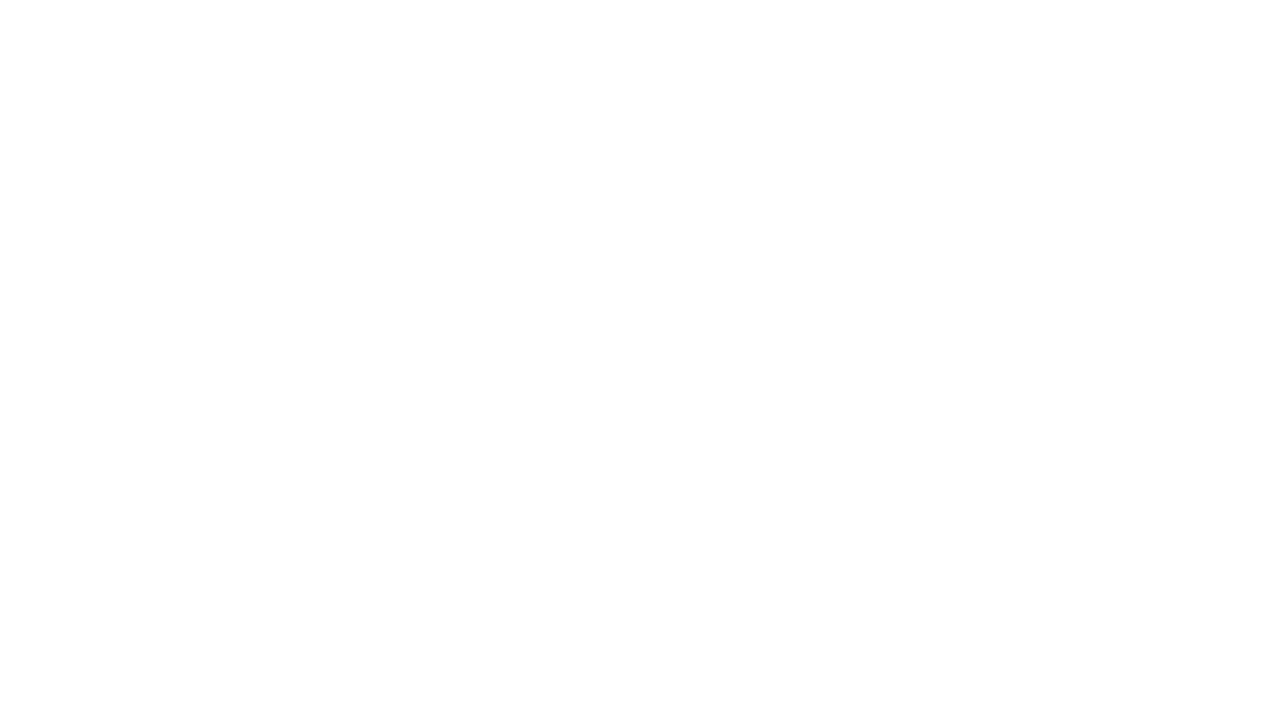

Closed the new tab
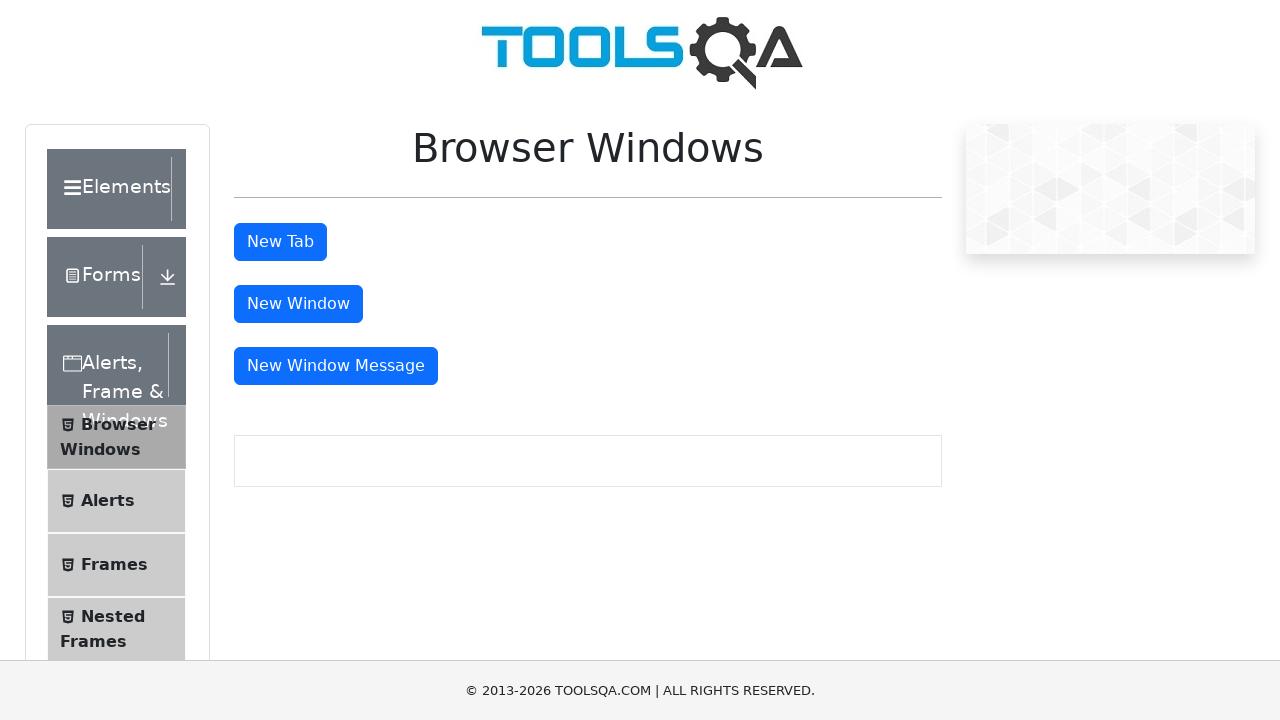

Verified original tab is still active and page loaded
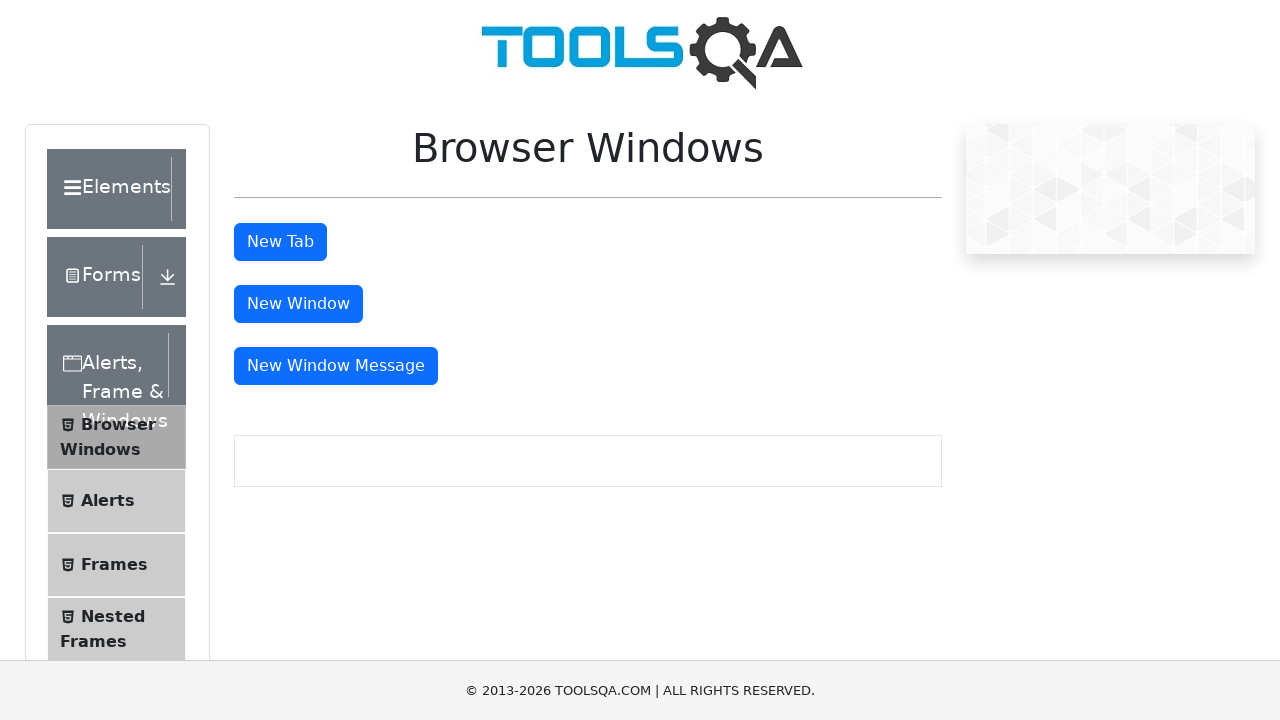

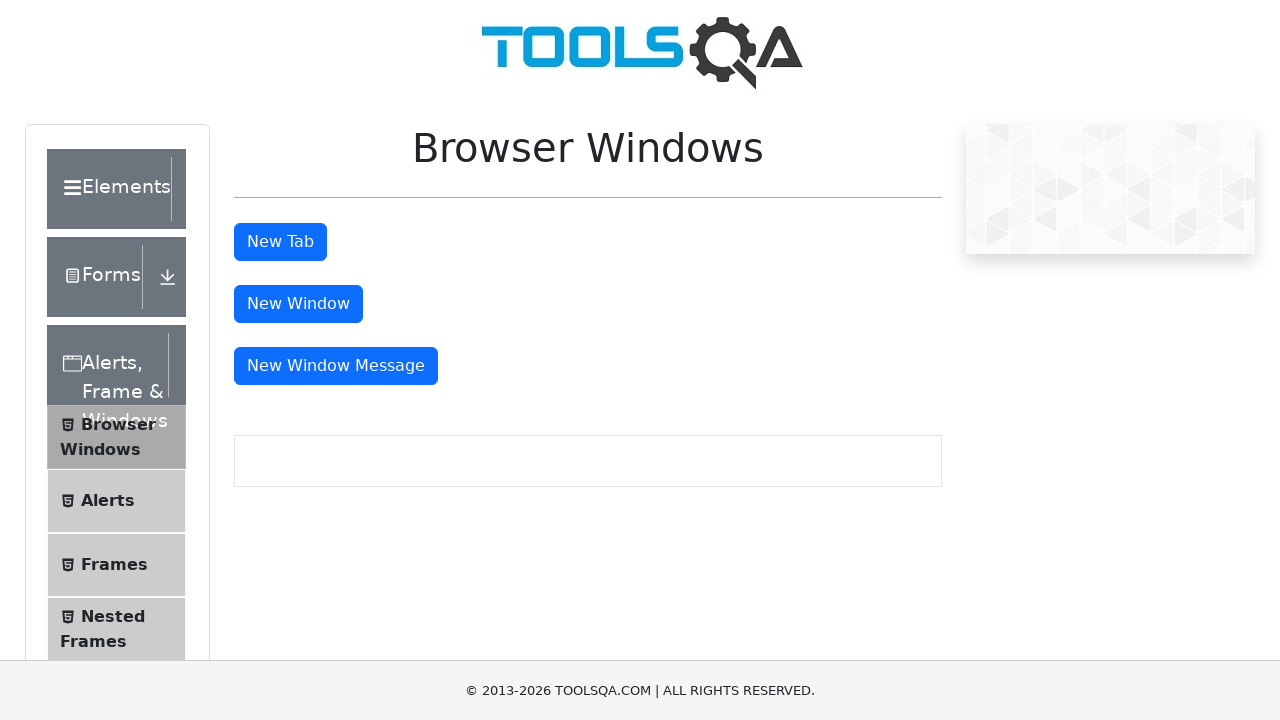